Fills out and submits an enrollment form with personal information including name, email, phone, location and message

Starting URL: https://toolsqa.com/selenium-training?q=banner#enroll-form

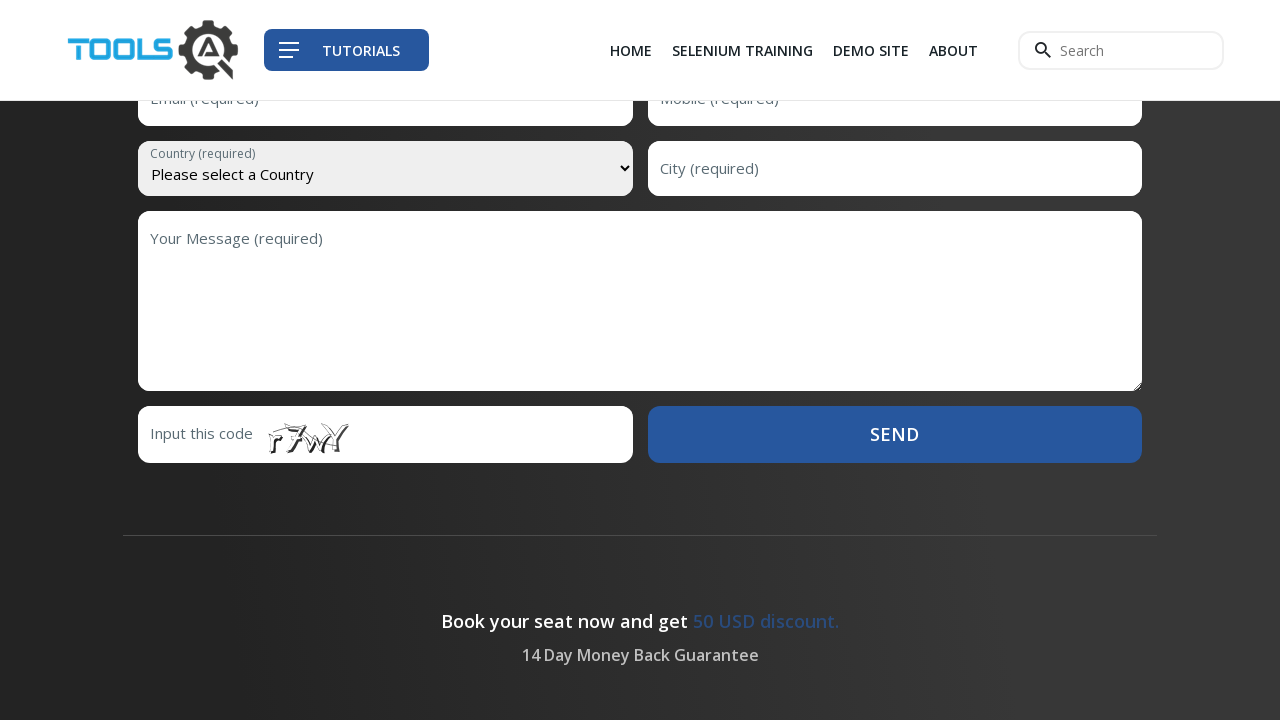

Filled first name field with 'Ankit' on #first-name
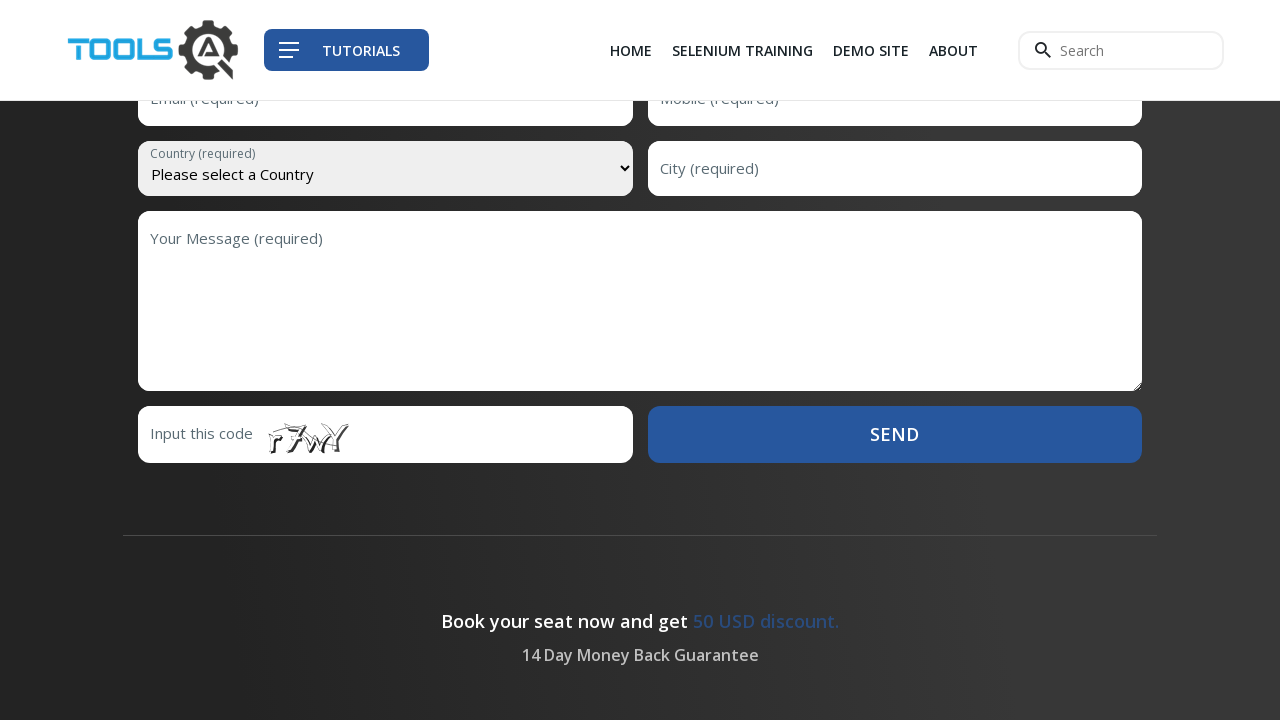

Filled last name field with 'Jain' on #last-name
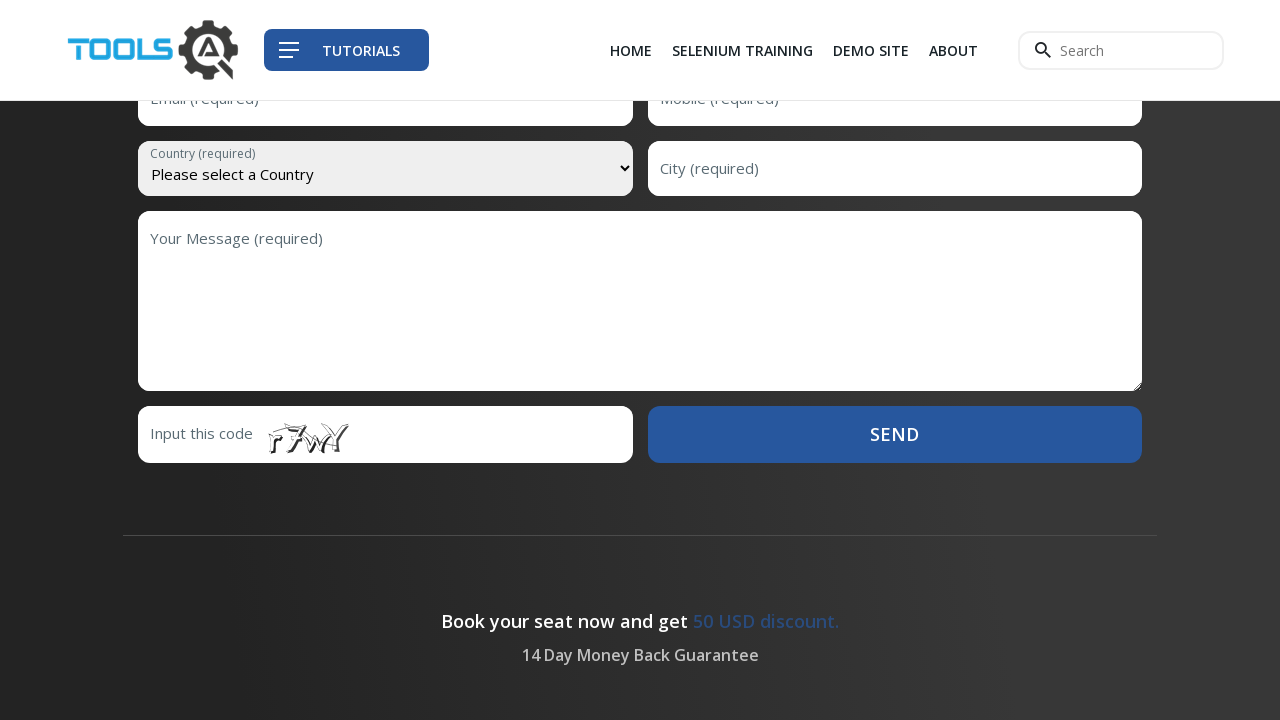

Filled email field with 'ankitjain@test.com' on #email
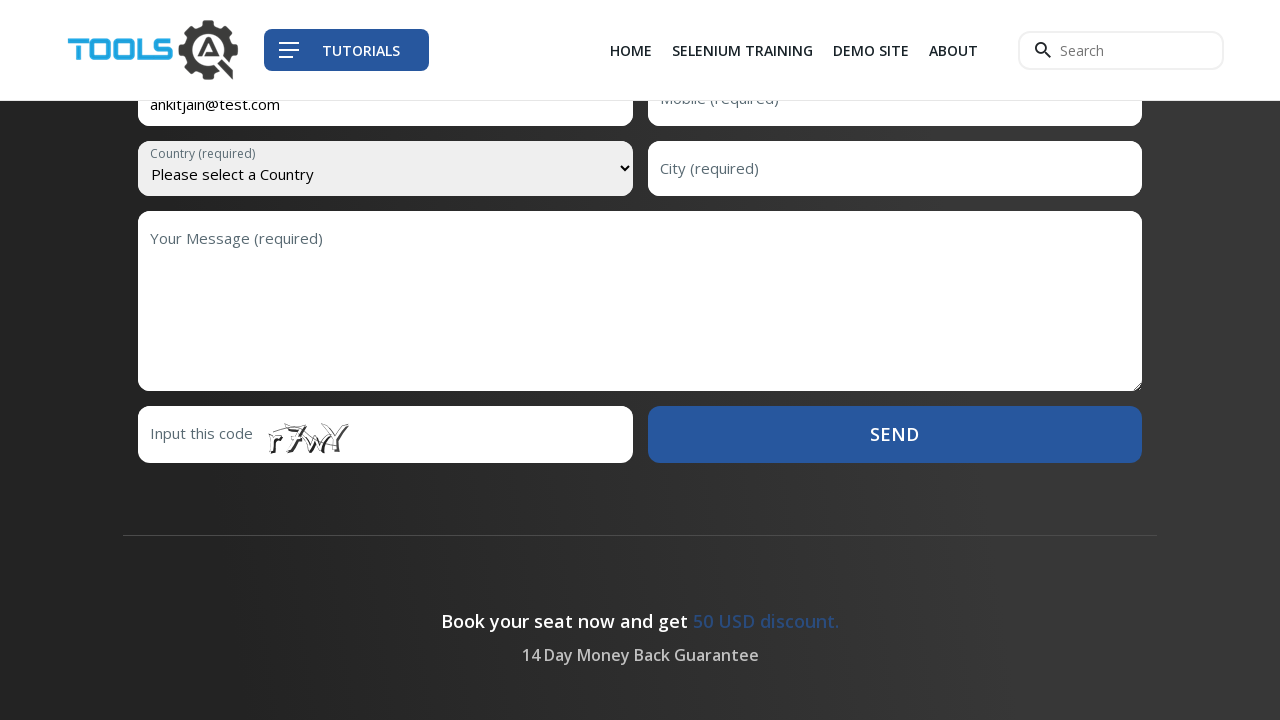

Filled mobile number field with '9876543210' on #mobile
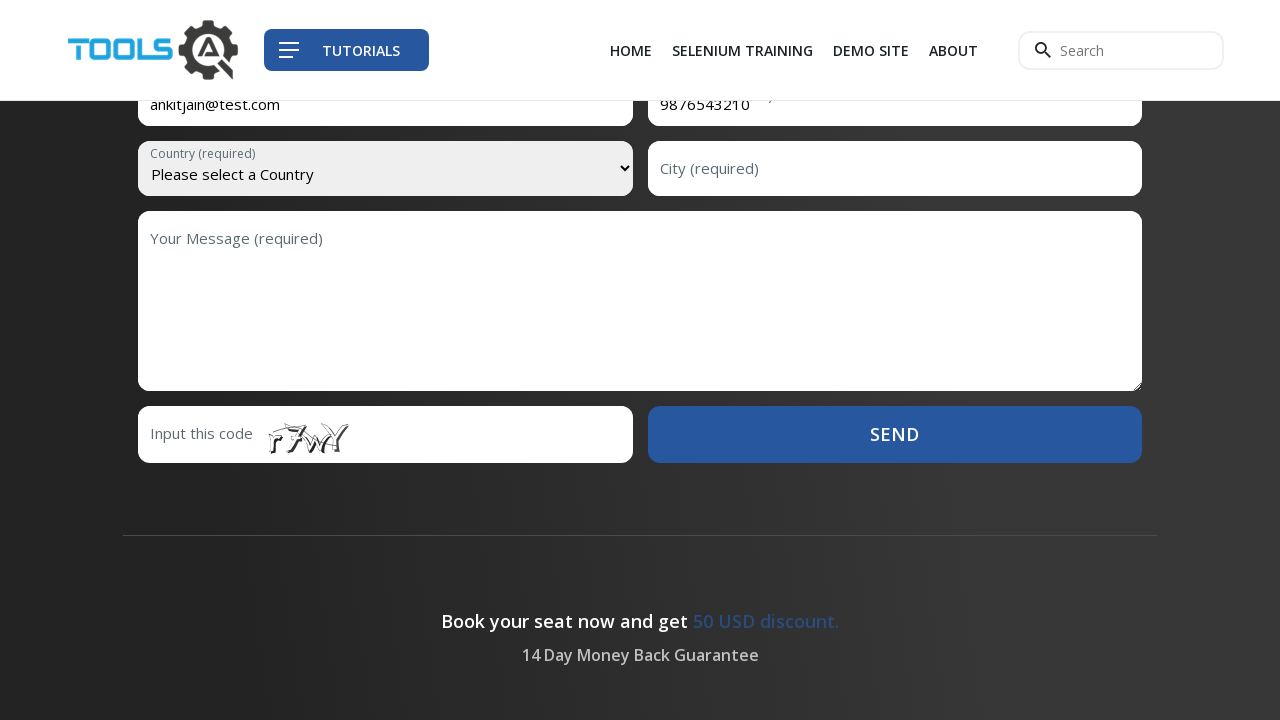

Selected 'India' from country dropdown on #country
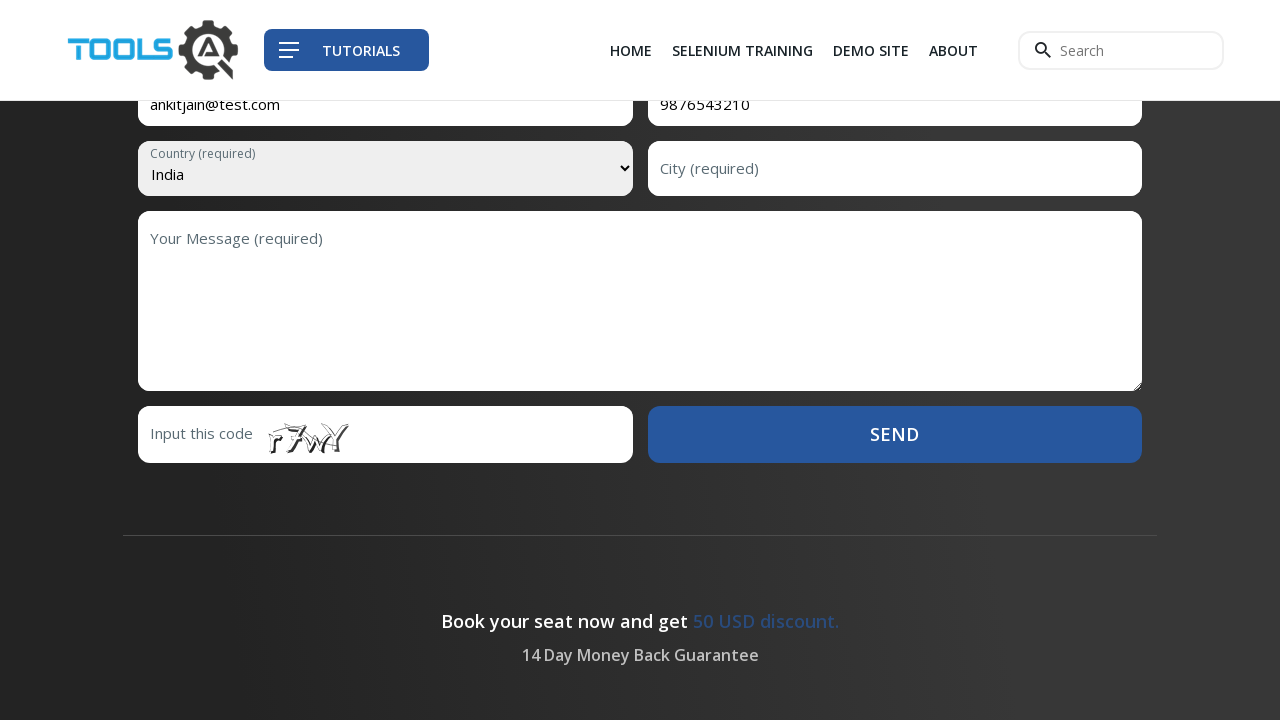

Filled city field with 'Indore' on #city
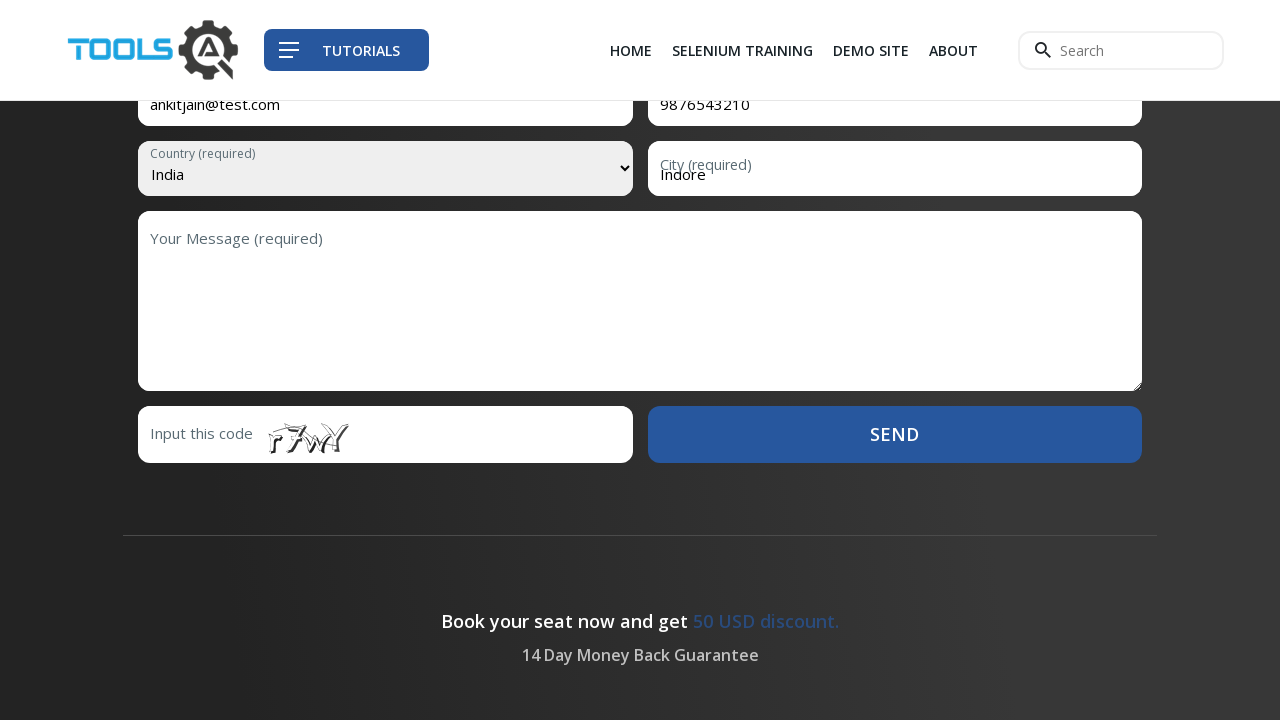

Filled message field with 'Ticket Booking' on #message
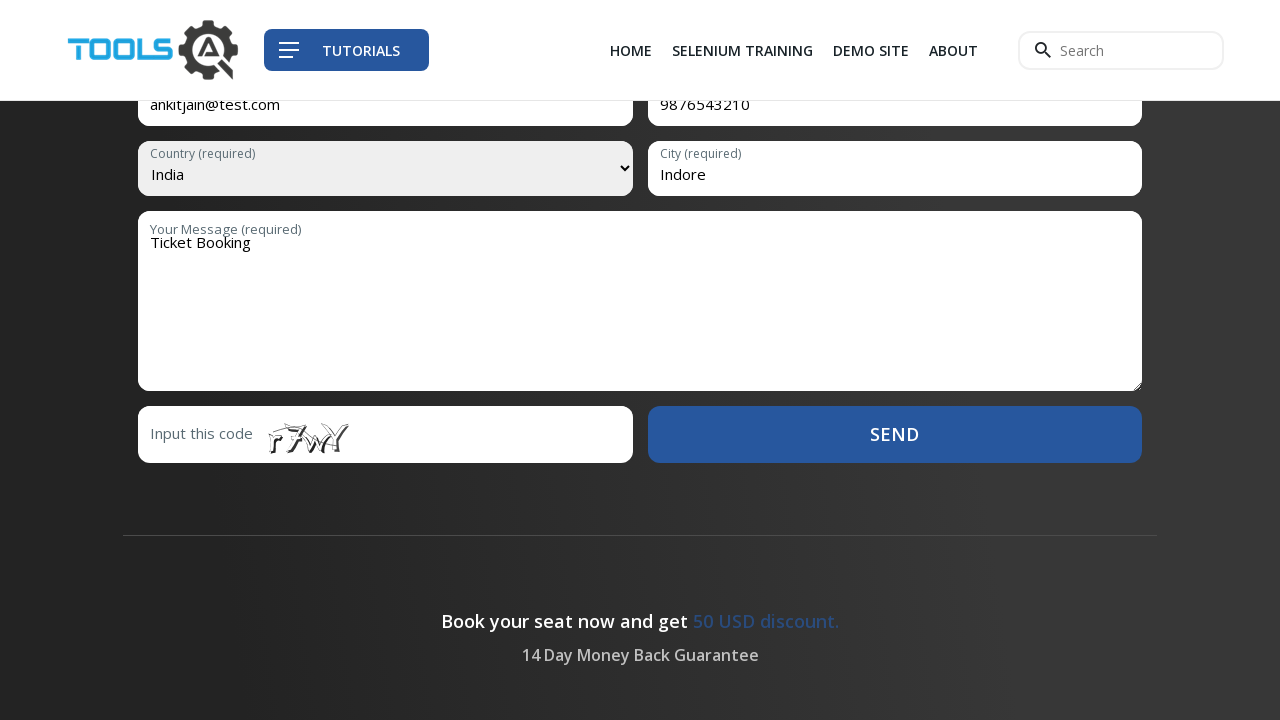

Clicked submit button to submit enrollment form at (895, 434) on button.btn.btn-block.btn-primary
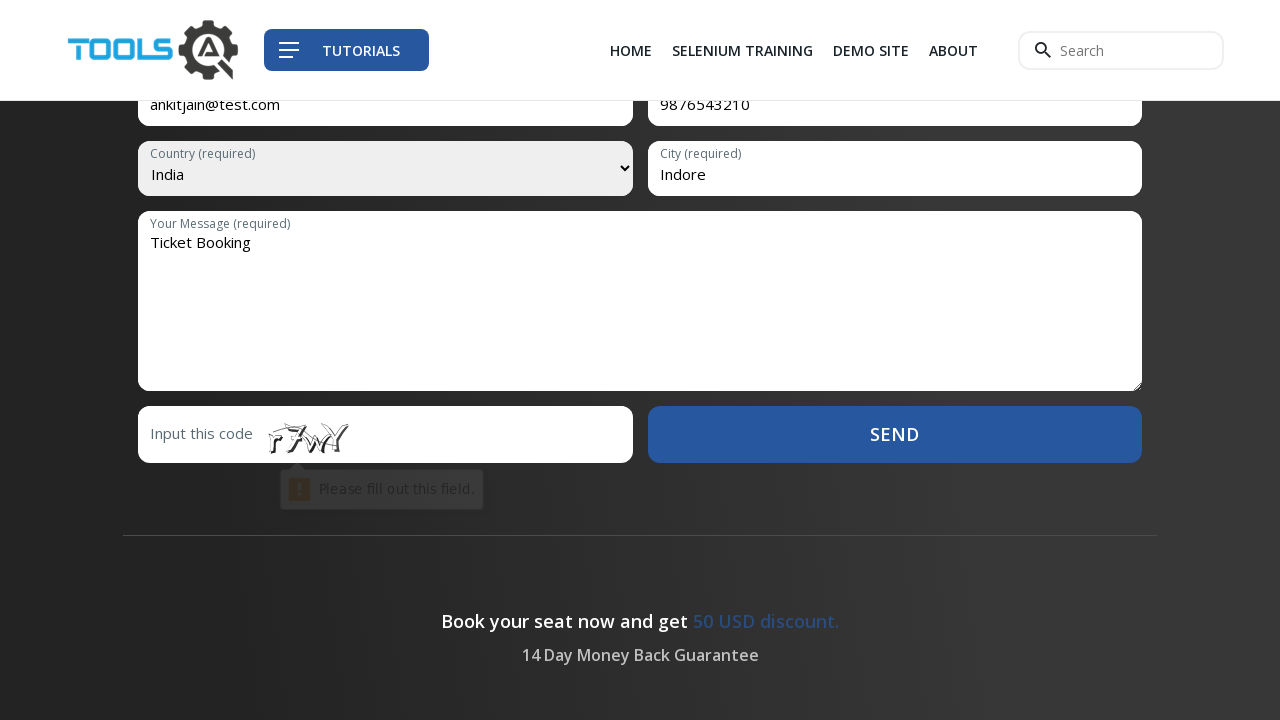

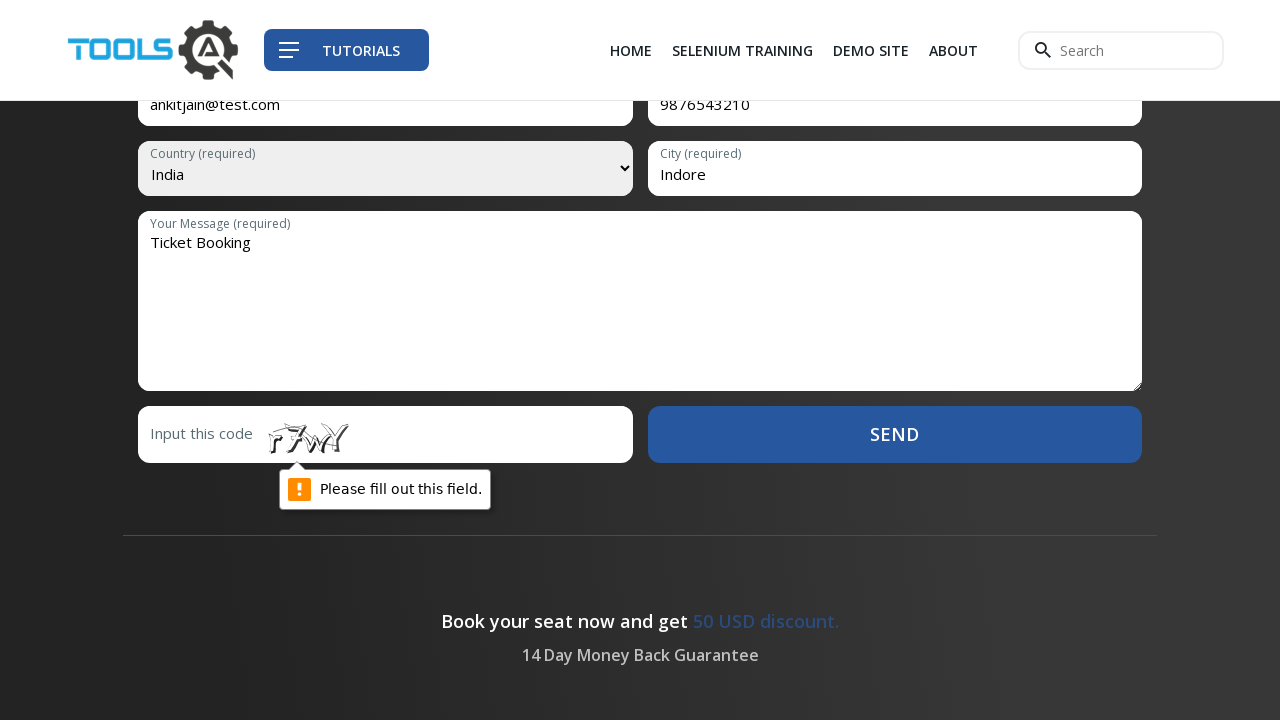